Tests the phone number selection interface on Free Mobile's subscription options page by selecting the "new number" radio option and opening the phone number dropdown.

Starting URL: https://mobile.free.fr/souscription/options

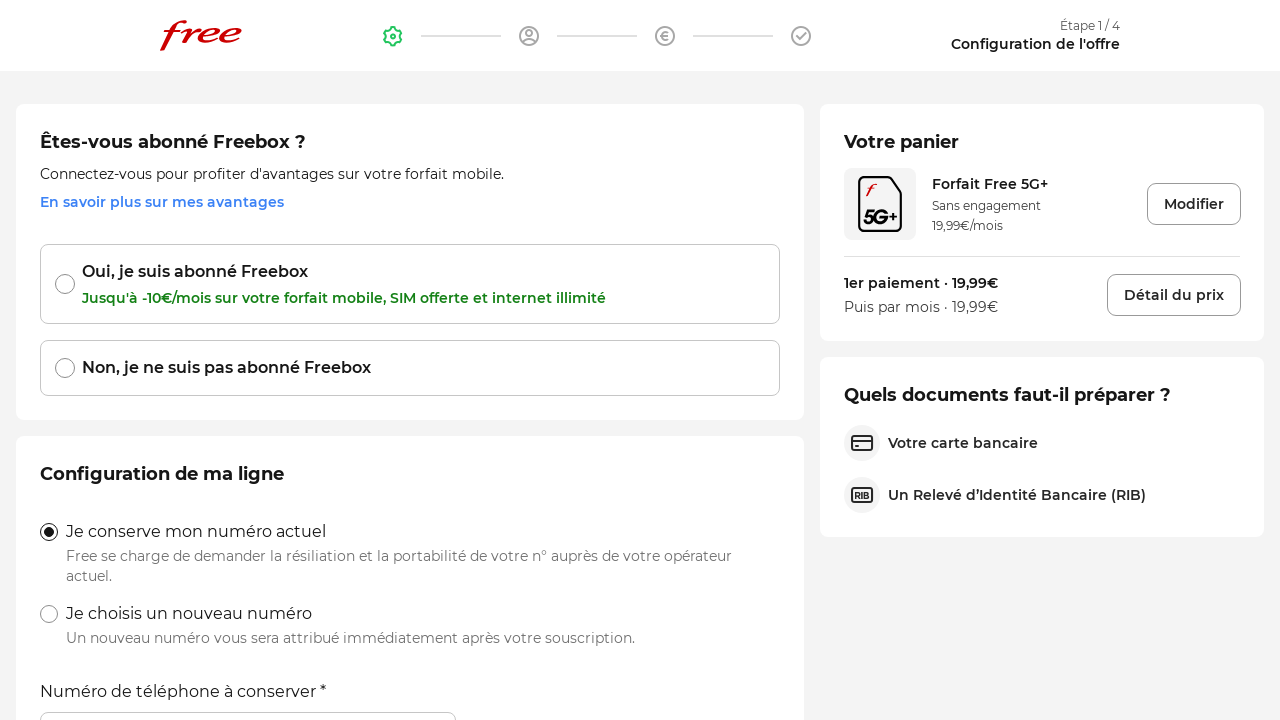

Waited for page to load (networkidle)
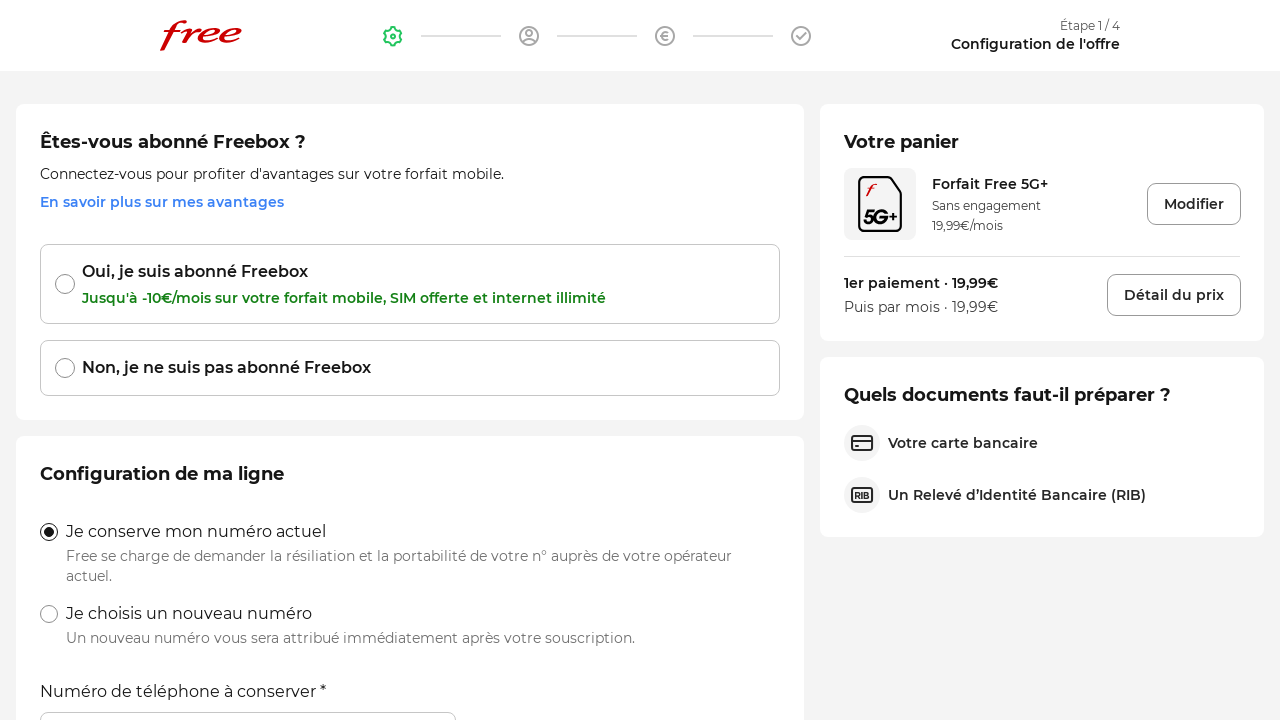

Clicked 'Je choisis un nouveau numéro' radio button via text selector at (189, 614) on text=Je choisis un nouveau numéro
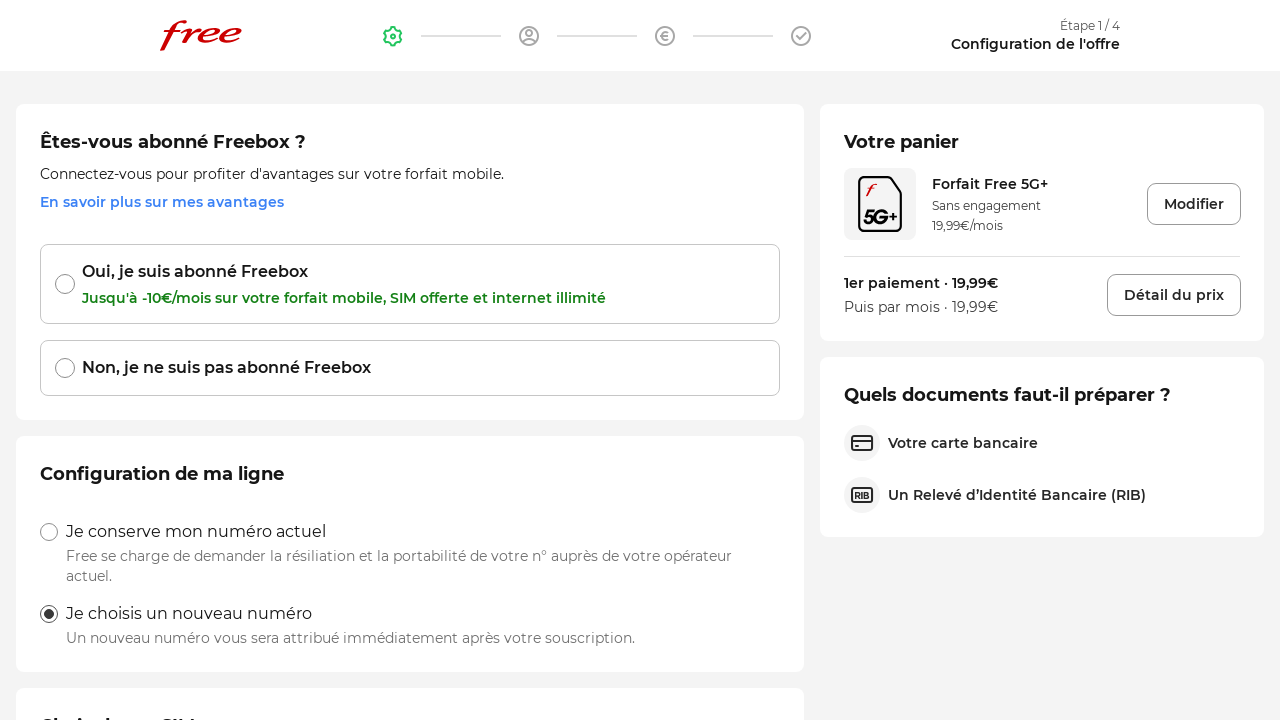

Waited 1 second for UI to update after radio button selection
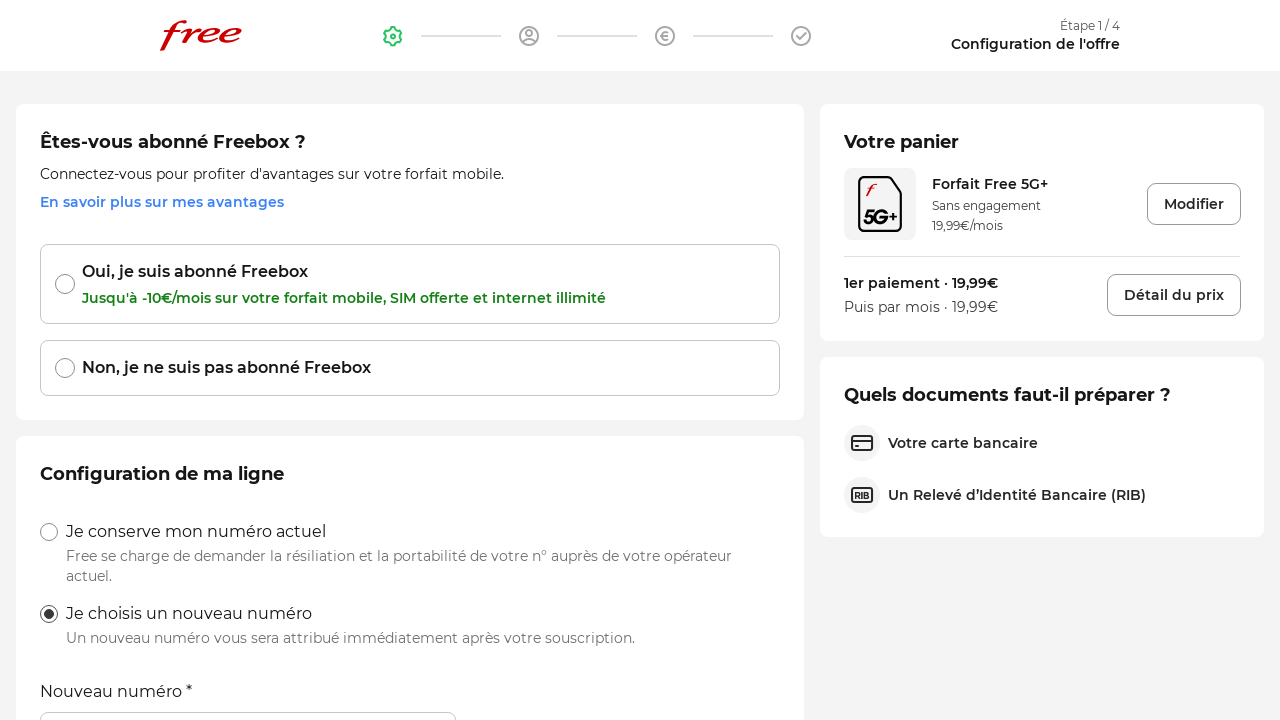

Clicked dropdown arrow icon to open phone number options at (428, 360) on i.icon-arrow-down-s-line
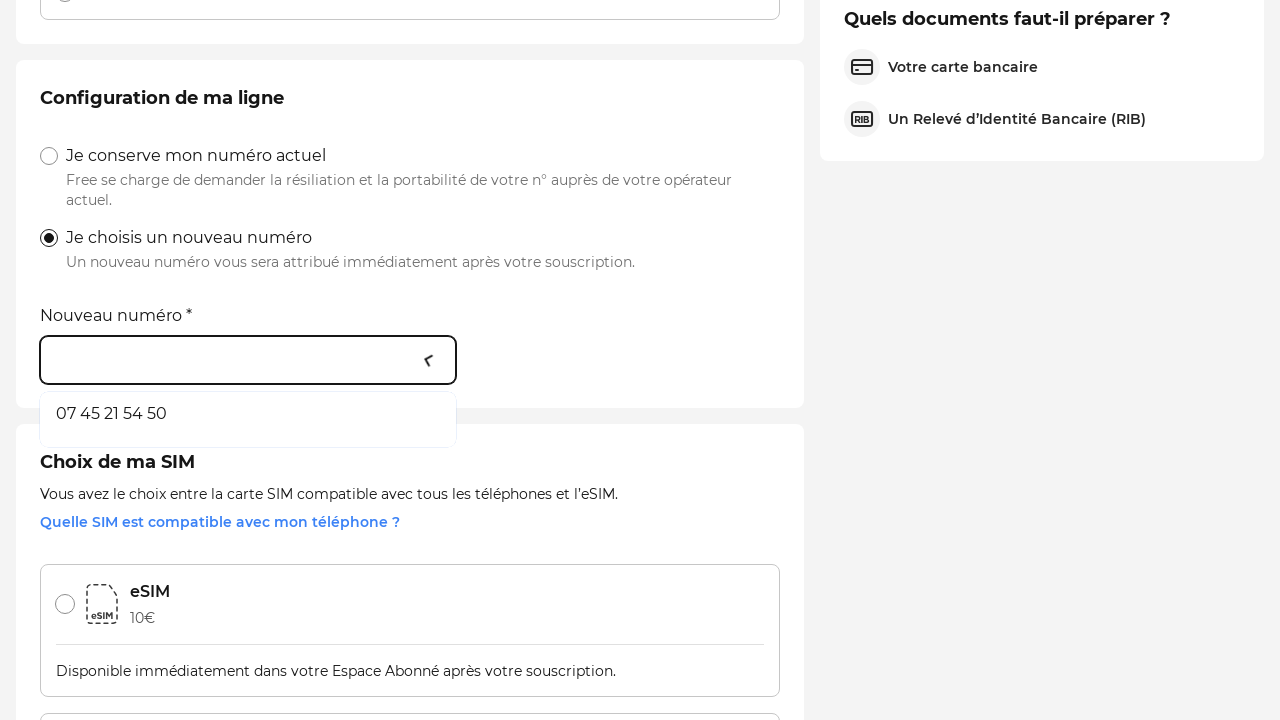

Dropdown options appeared successfully
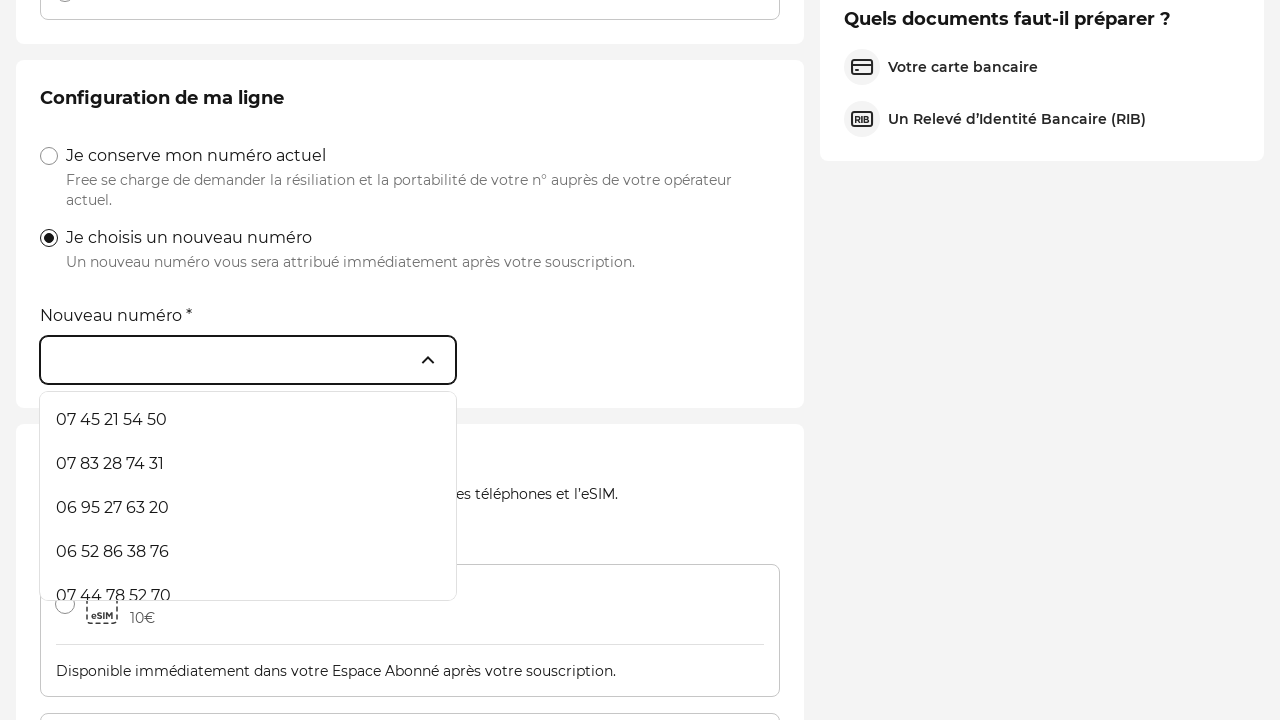

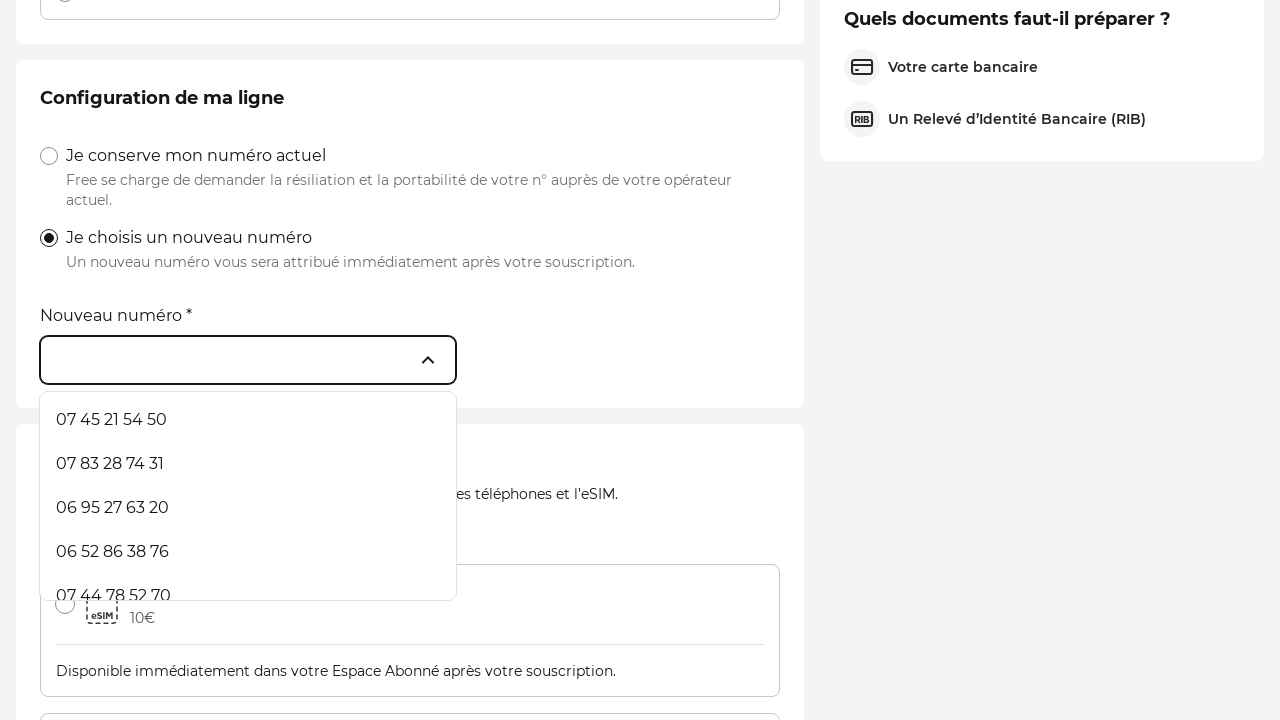